Tests the homepage spotlight sections and Join link navigation, verifying the signup wizard page loads correctly

Starting URL: https://james-school-lunatuna31.github.io/cse270-teton/

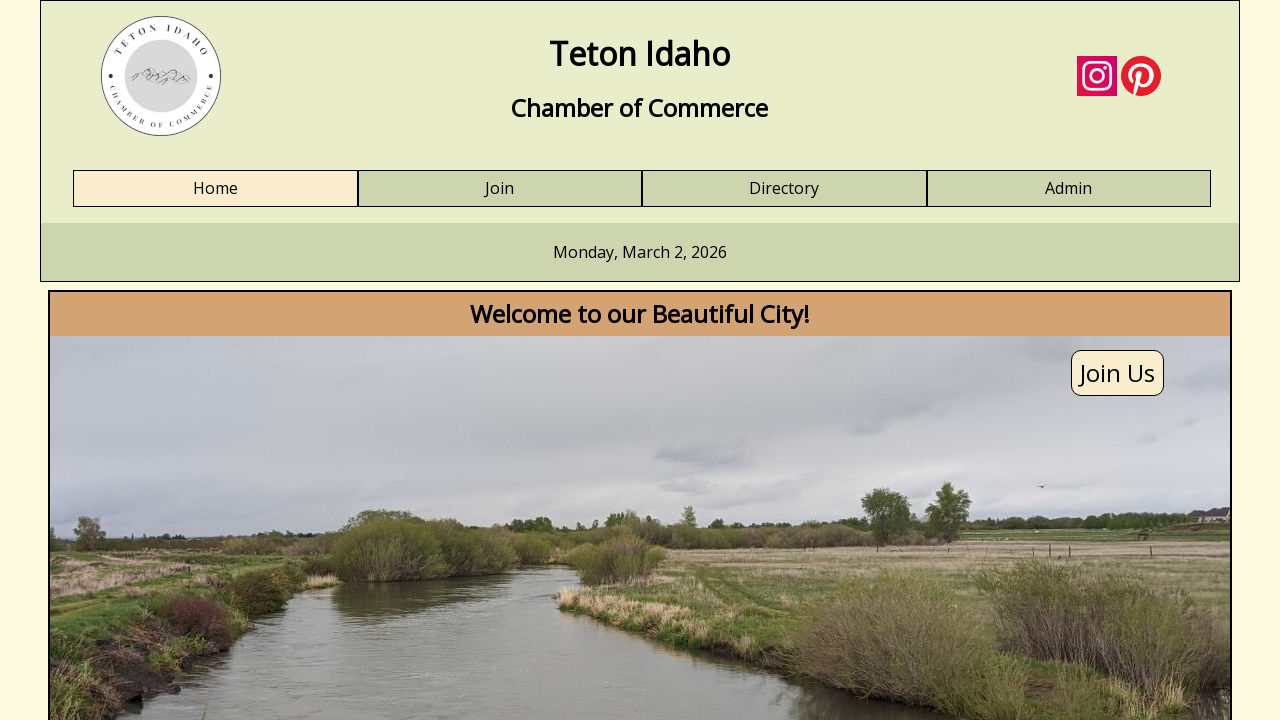

Set viewport size to 1900x1200
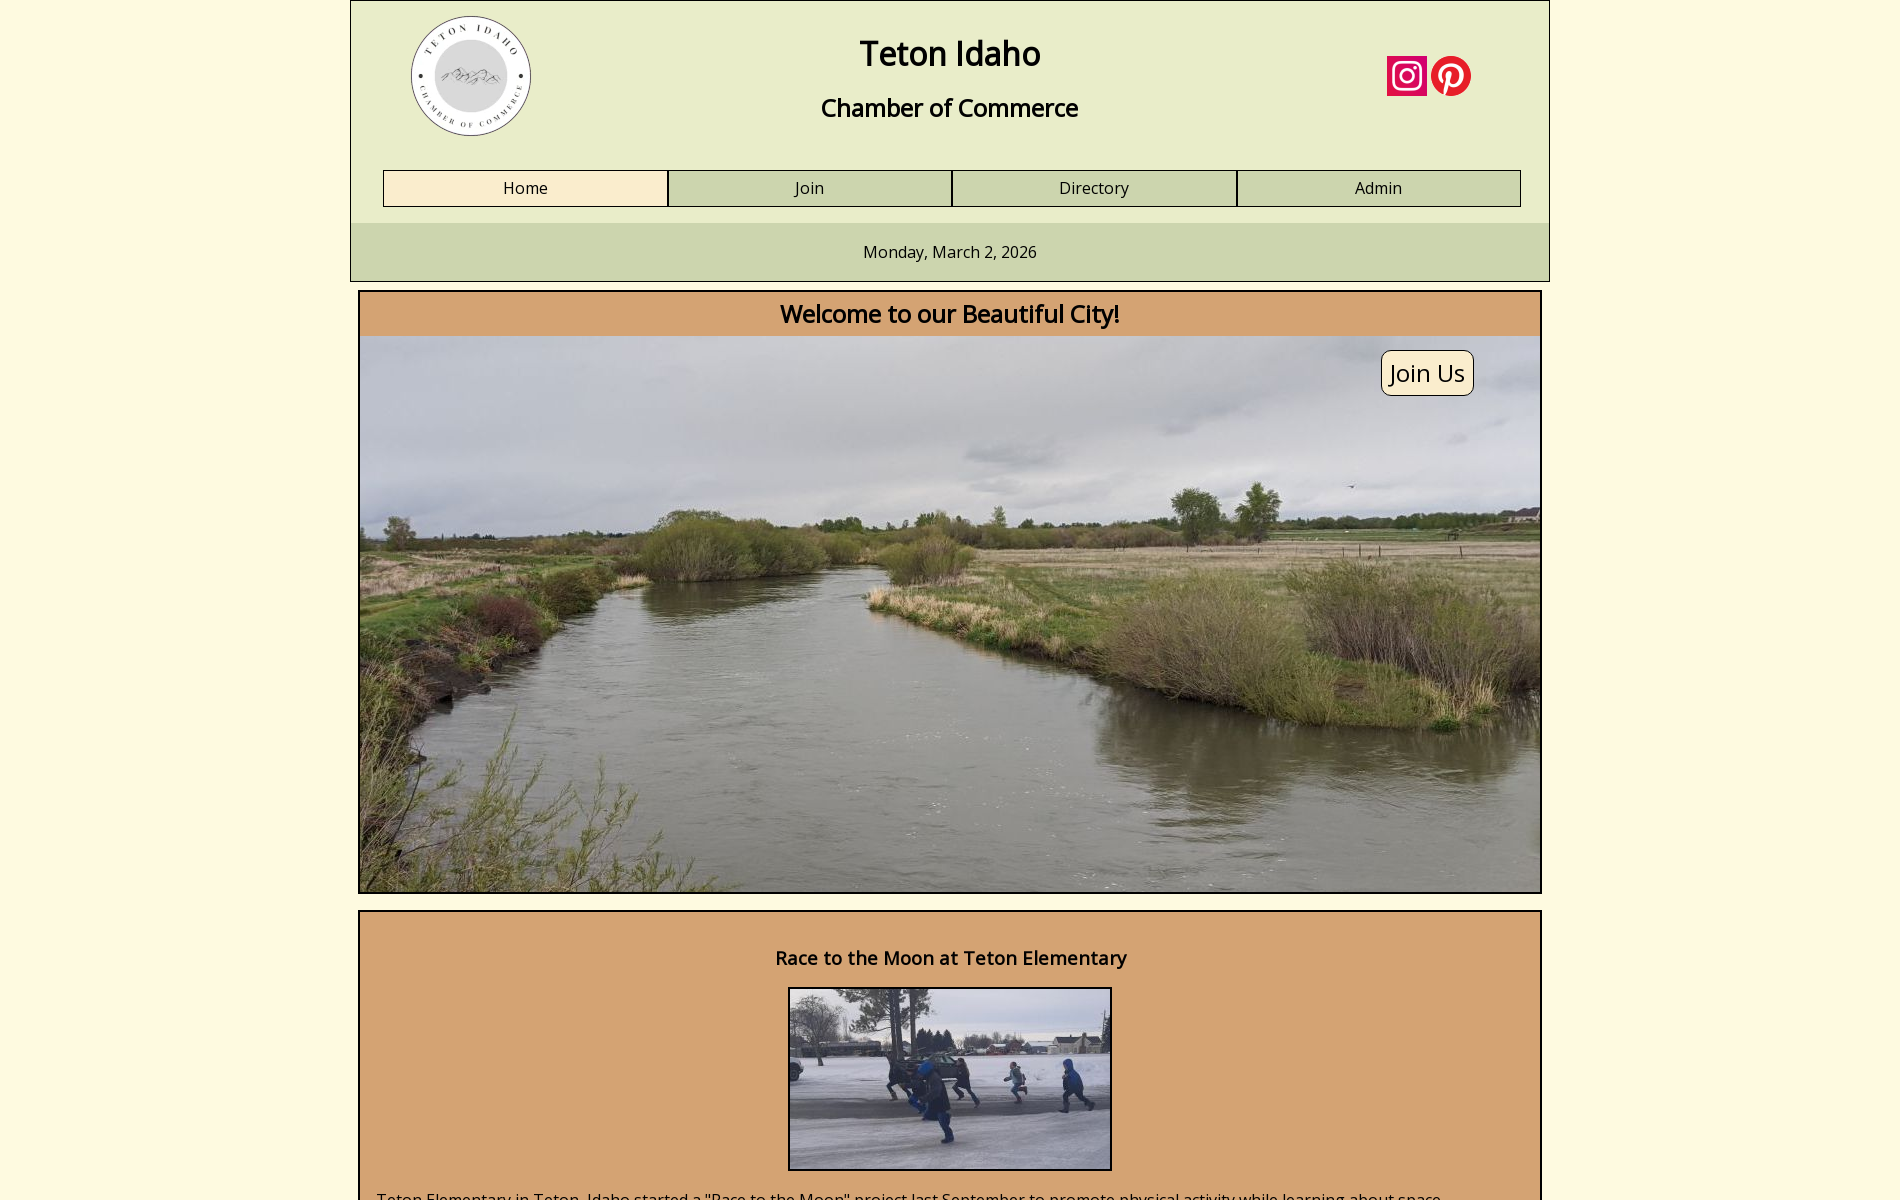

Spotlight 1 section loaded
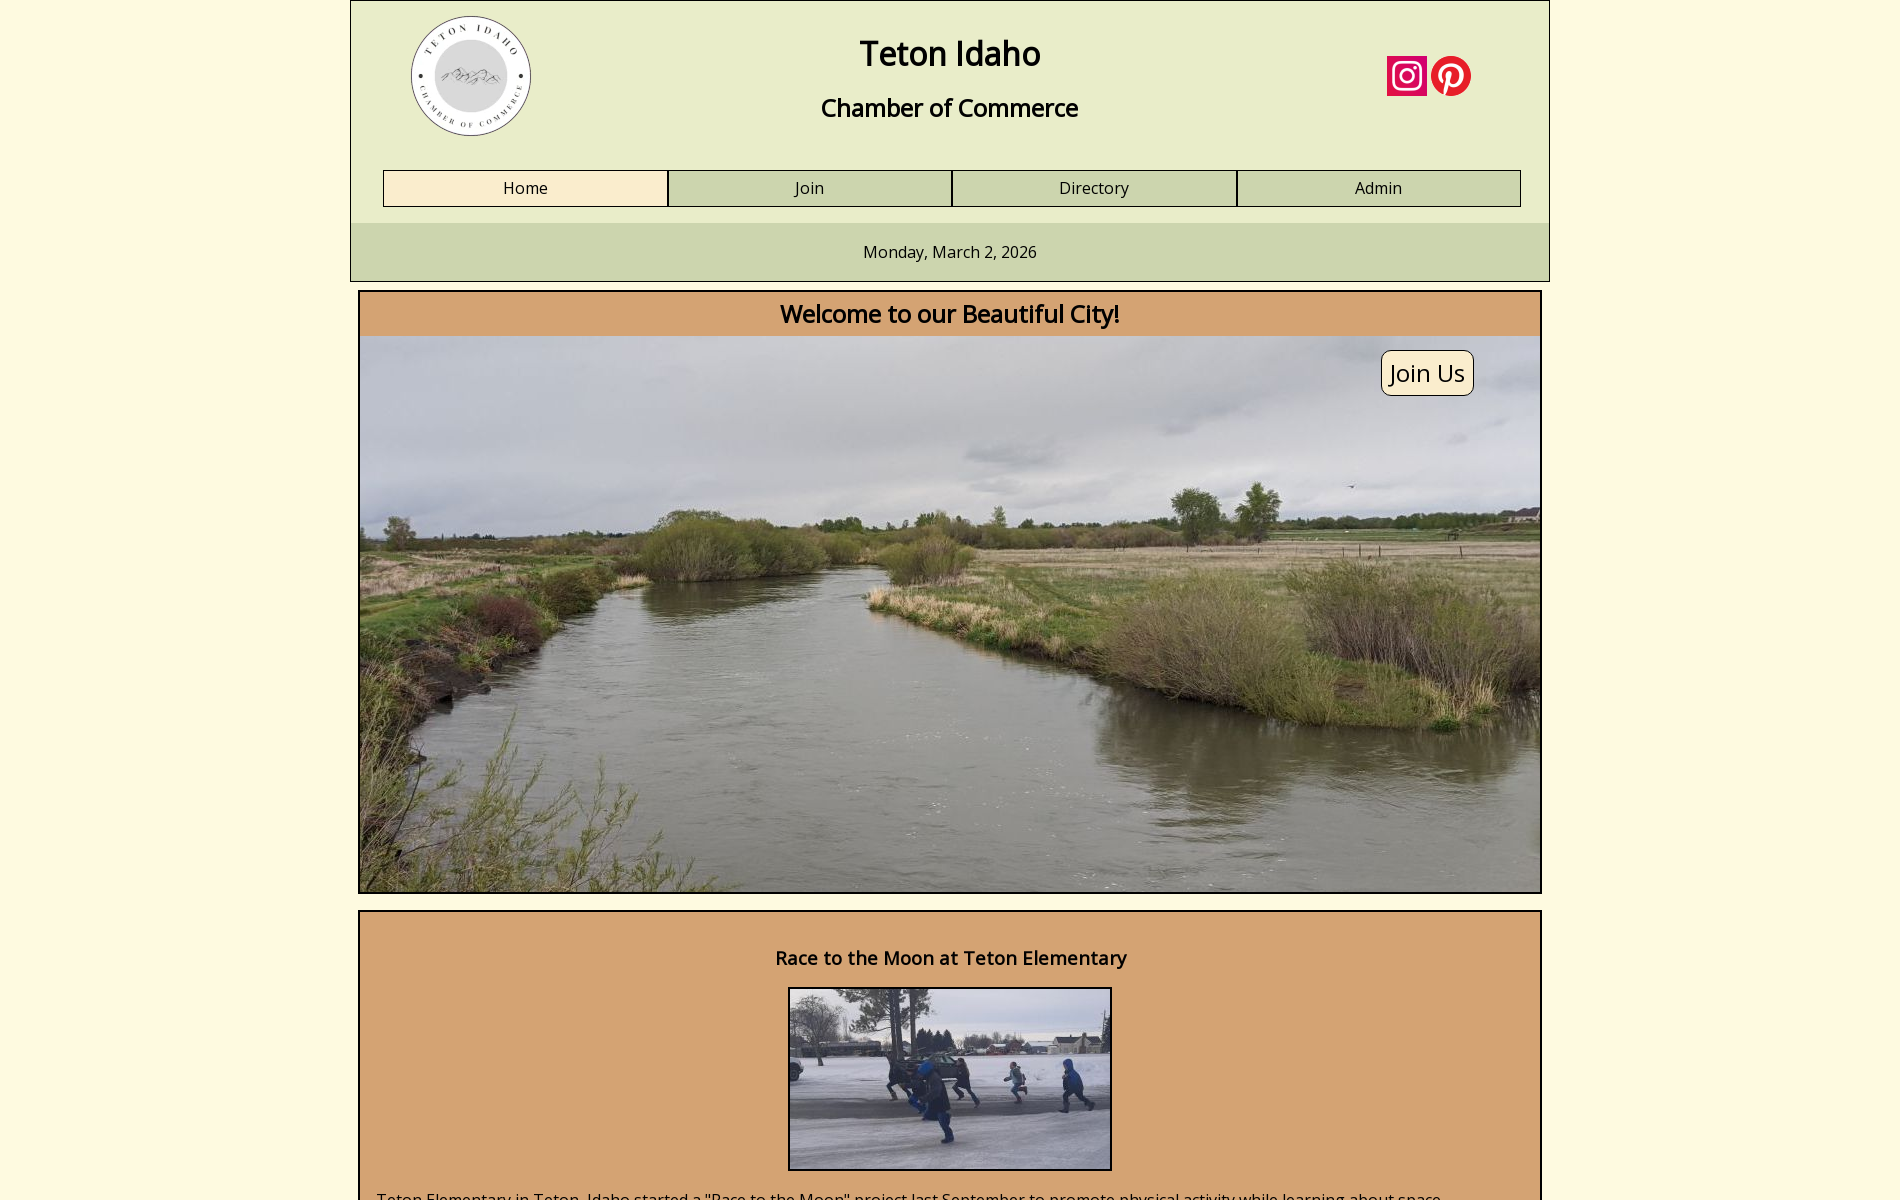

Spotlight 2 section loaded
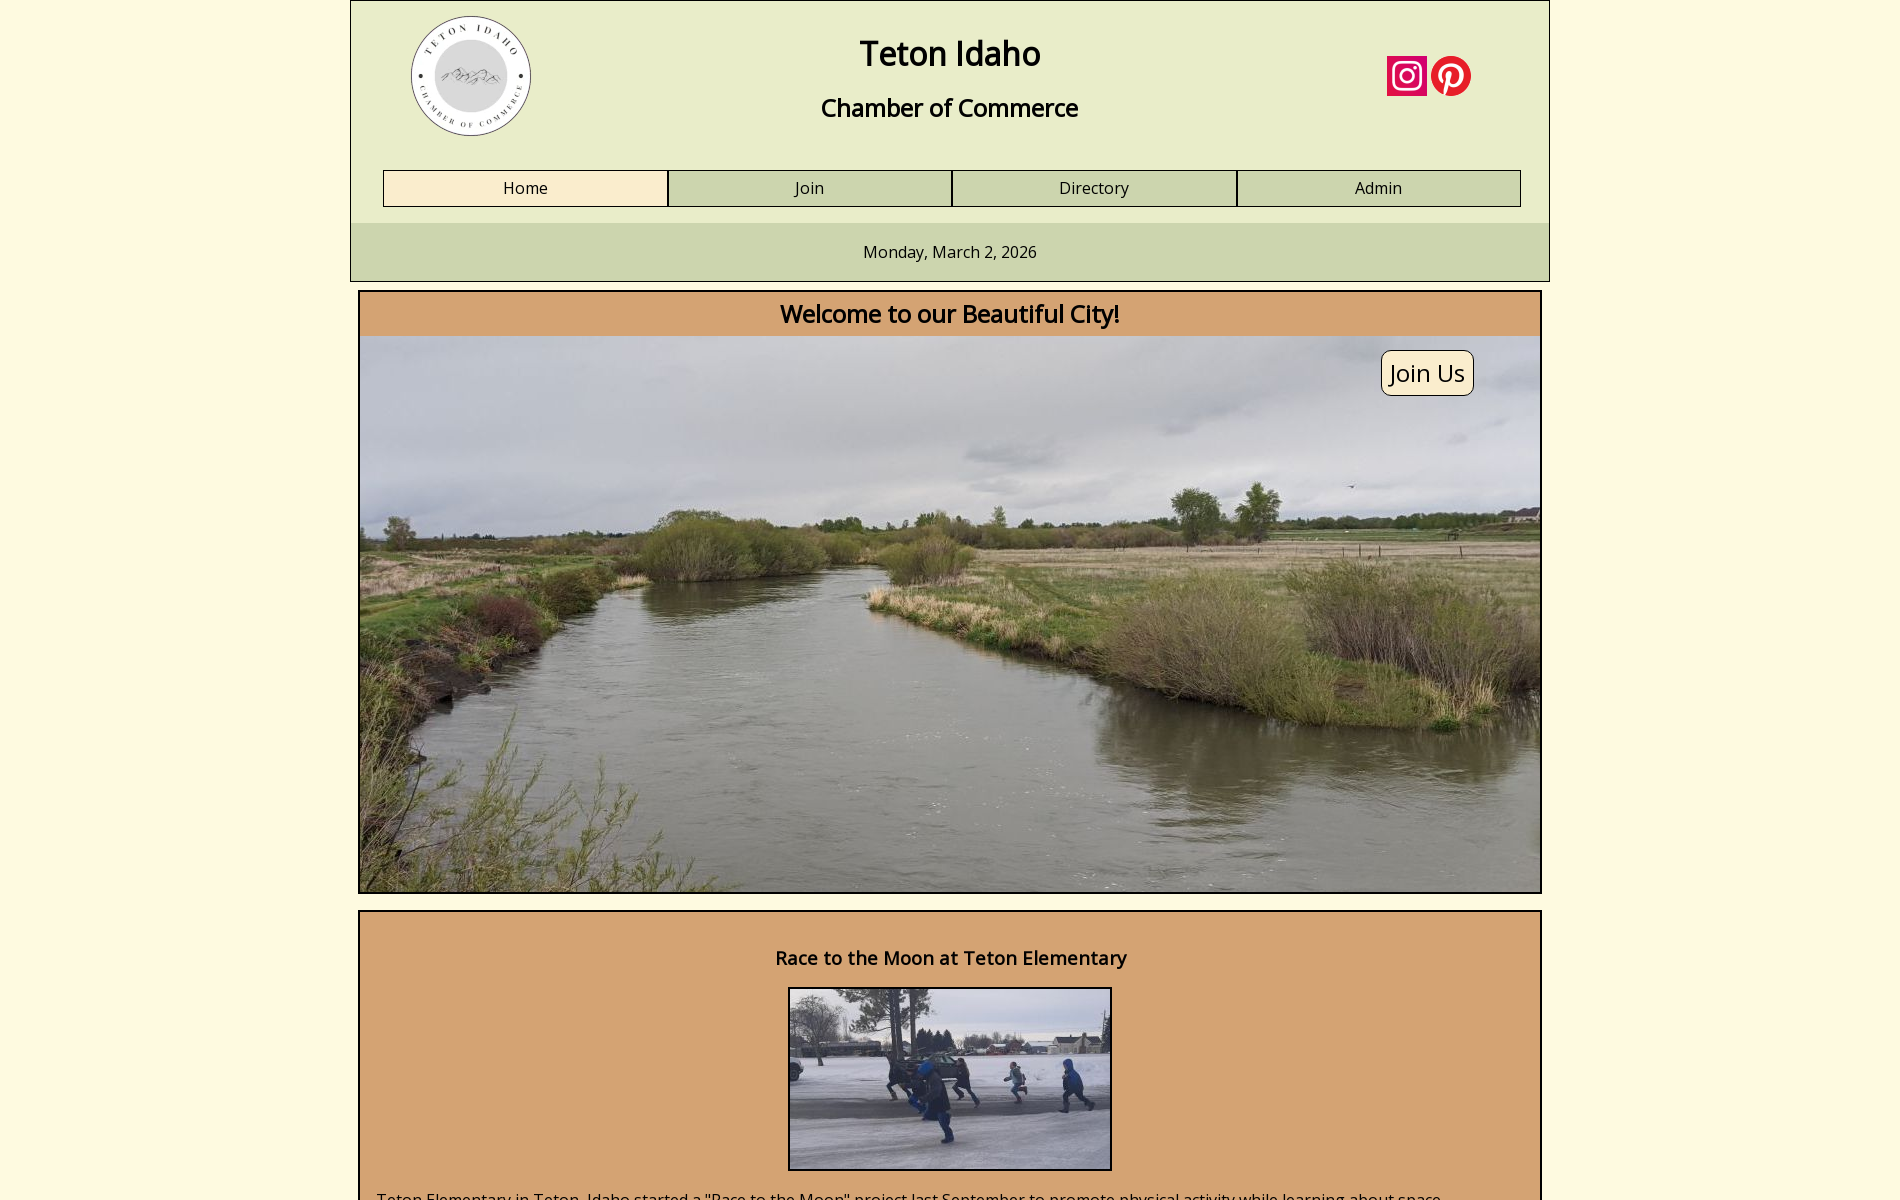

Join link is visible on the page
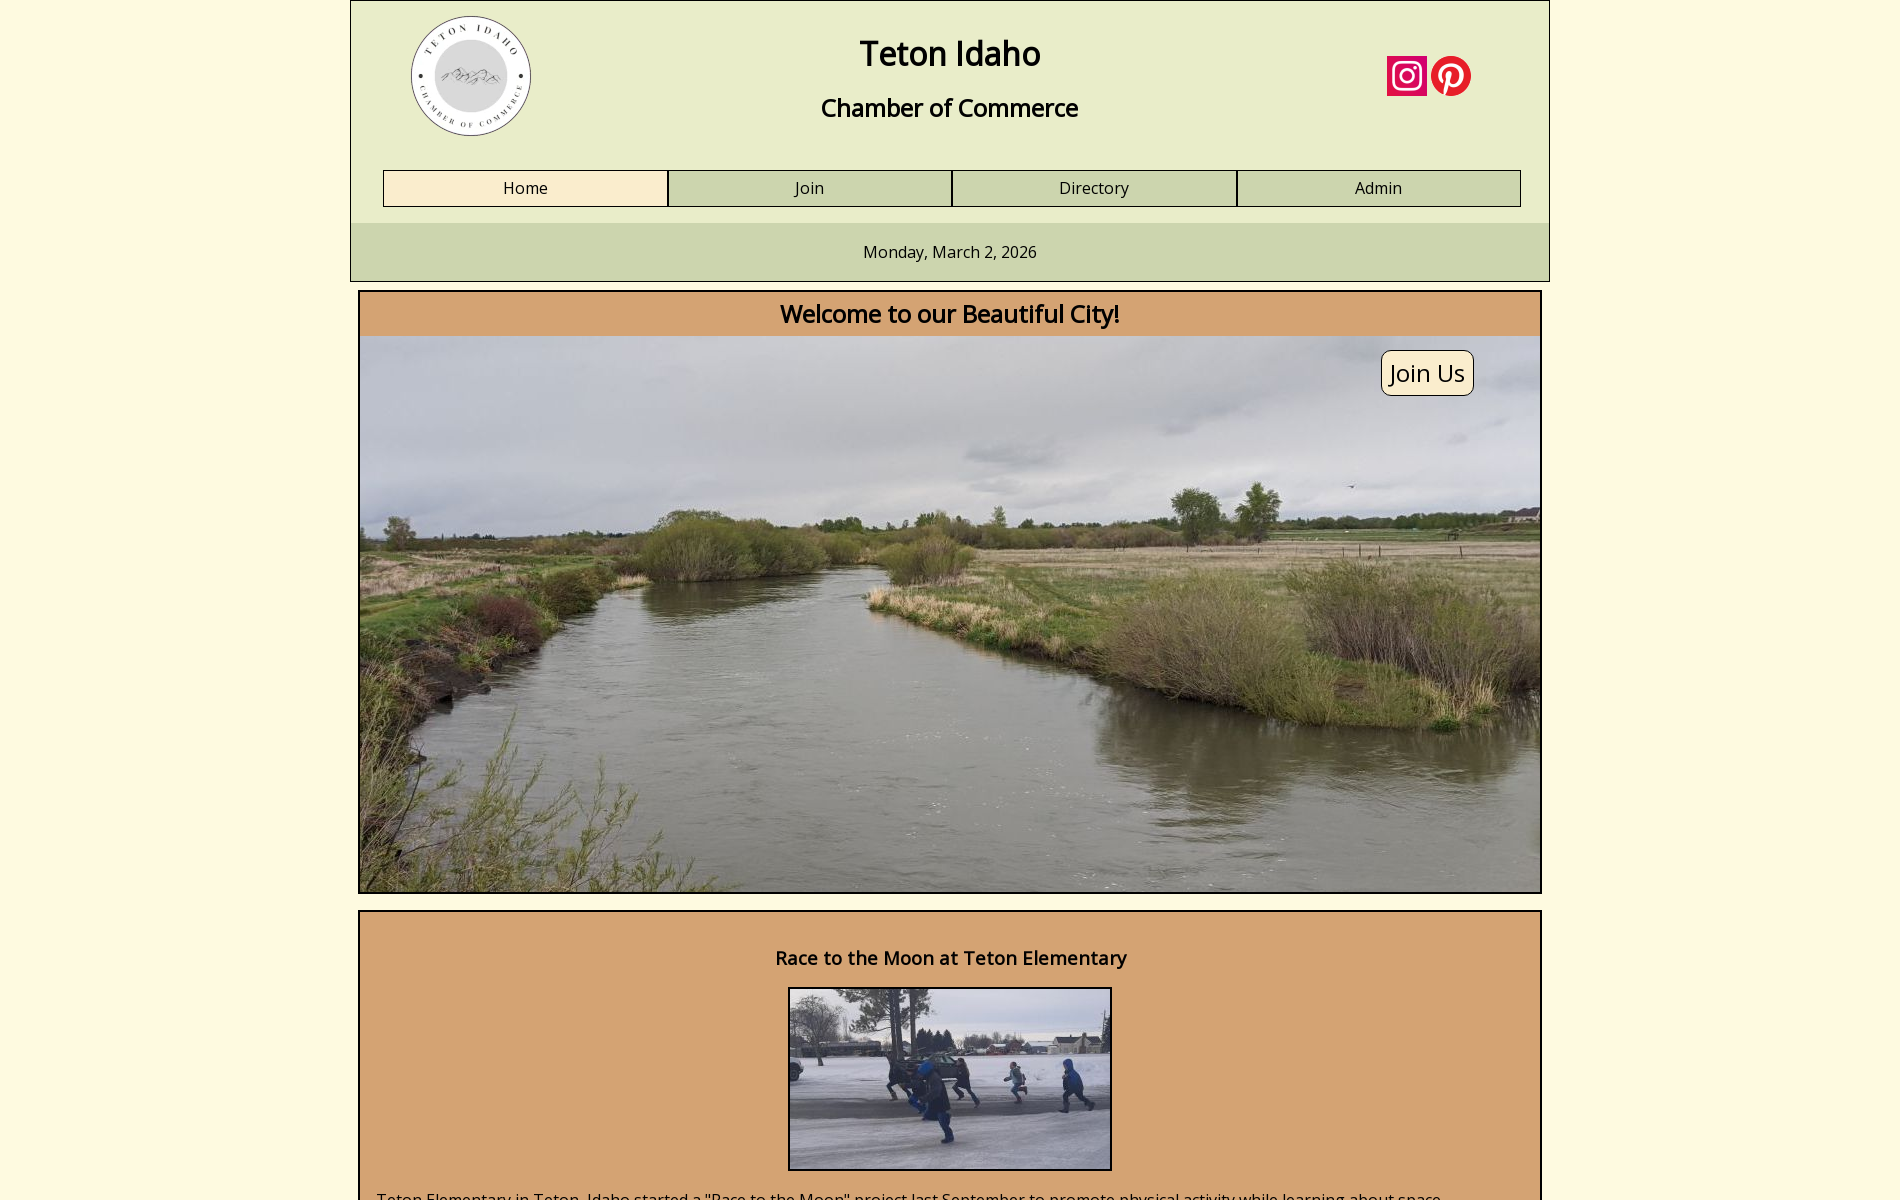

Clicked Join link at (810, 189) on text=Join
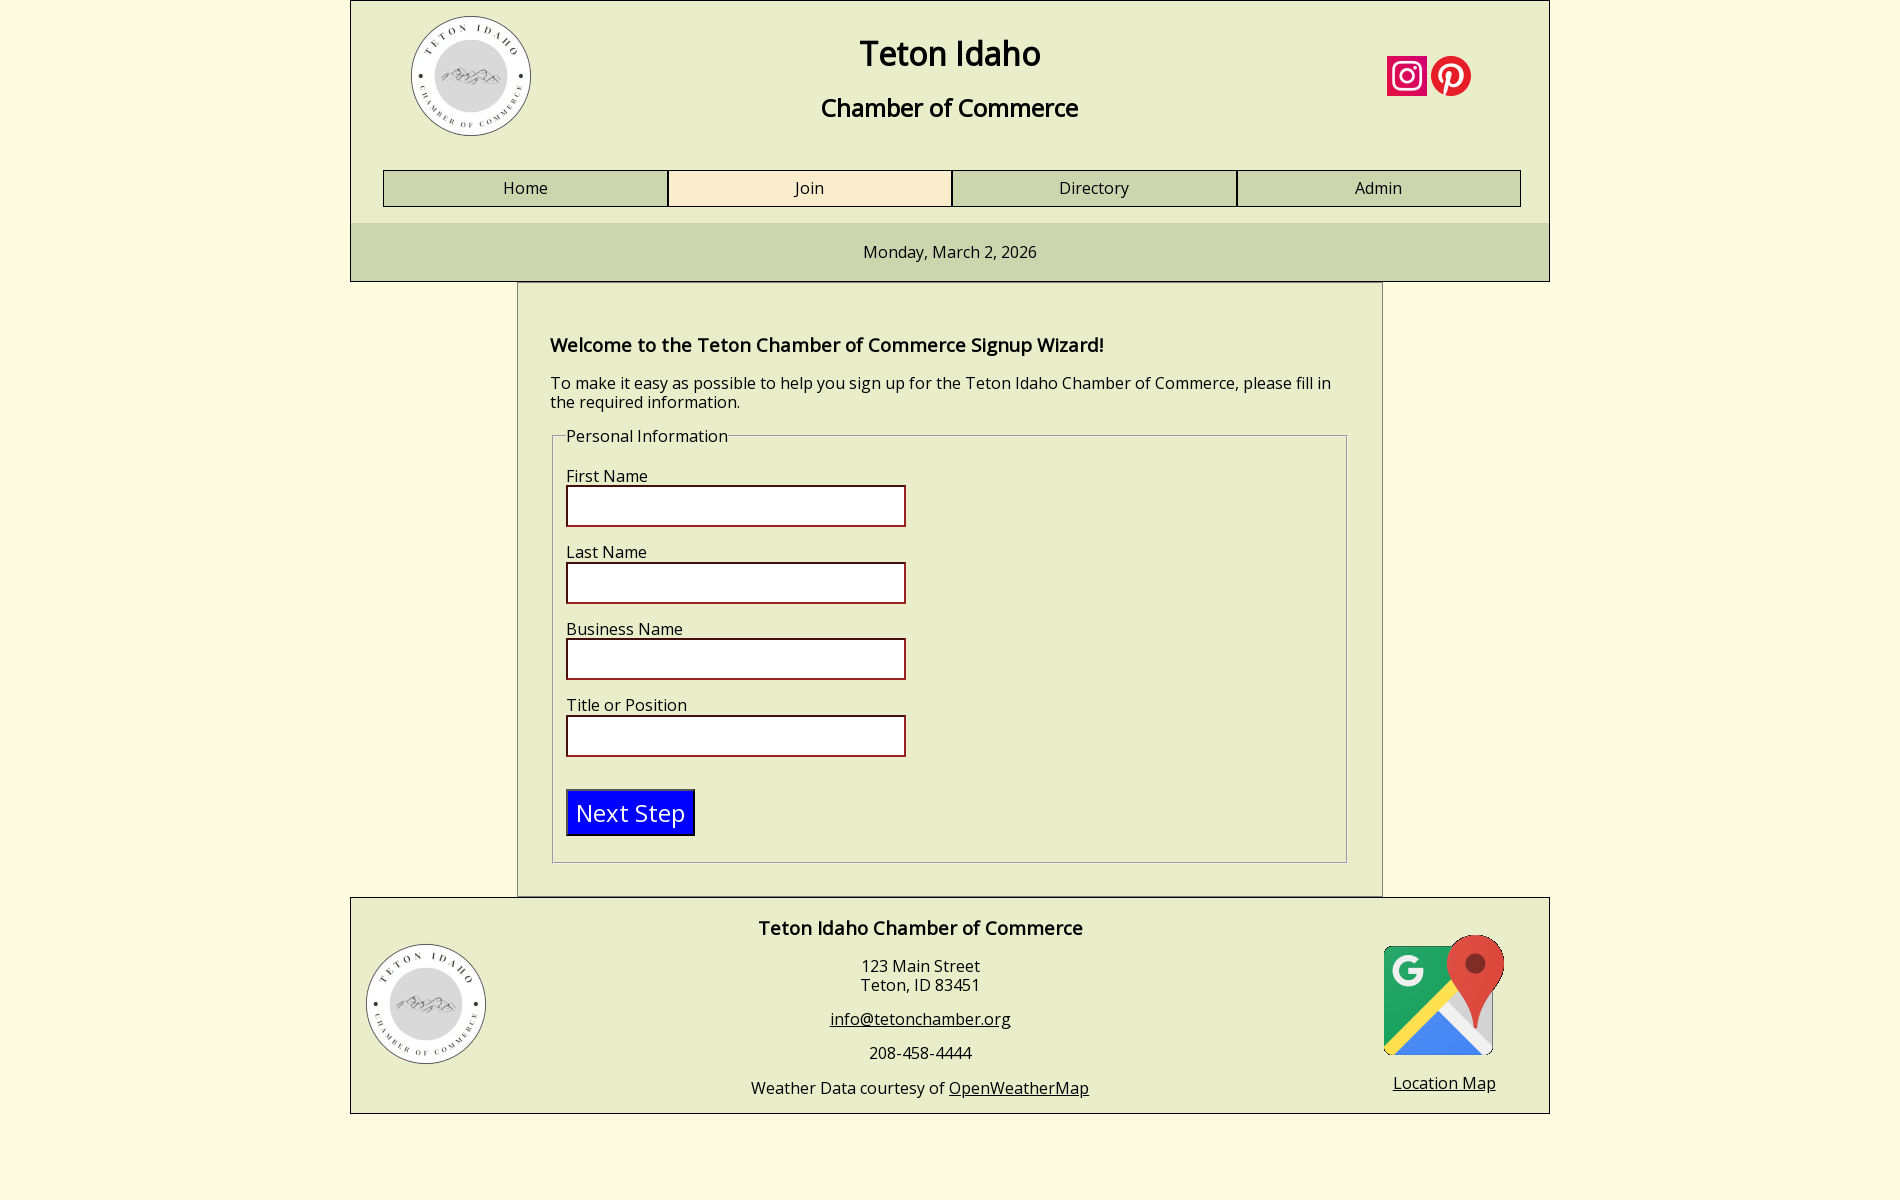

Located signup wizard heading element
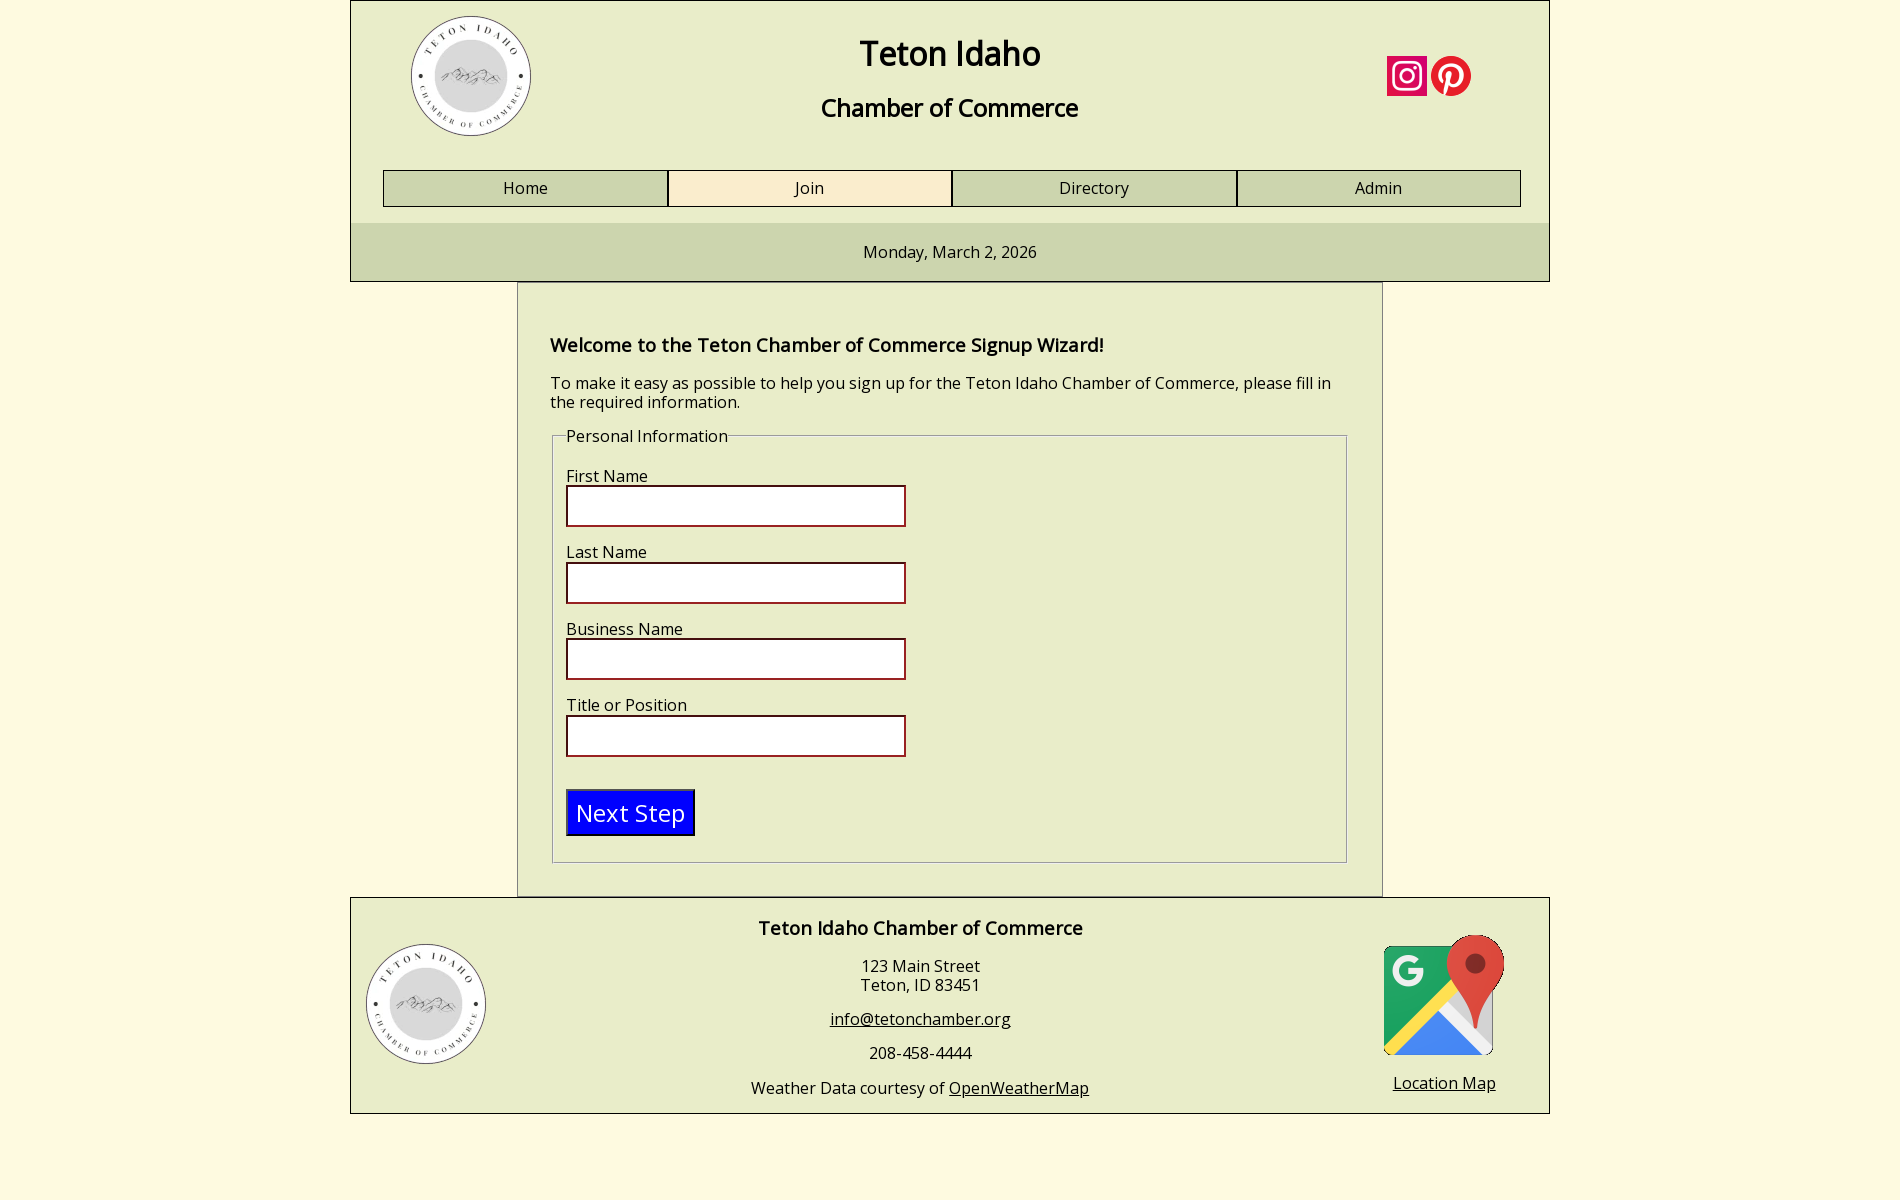

Verified signup wizard heading text is correct
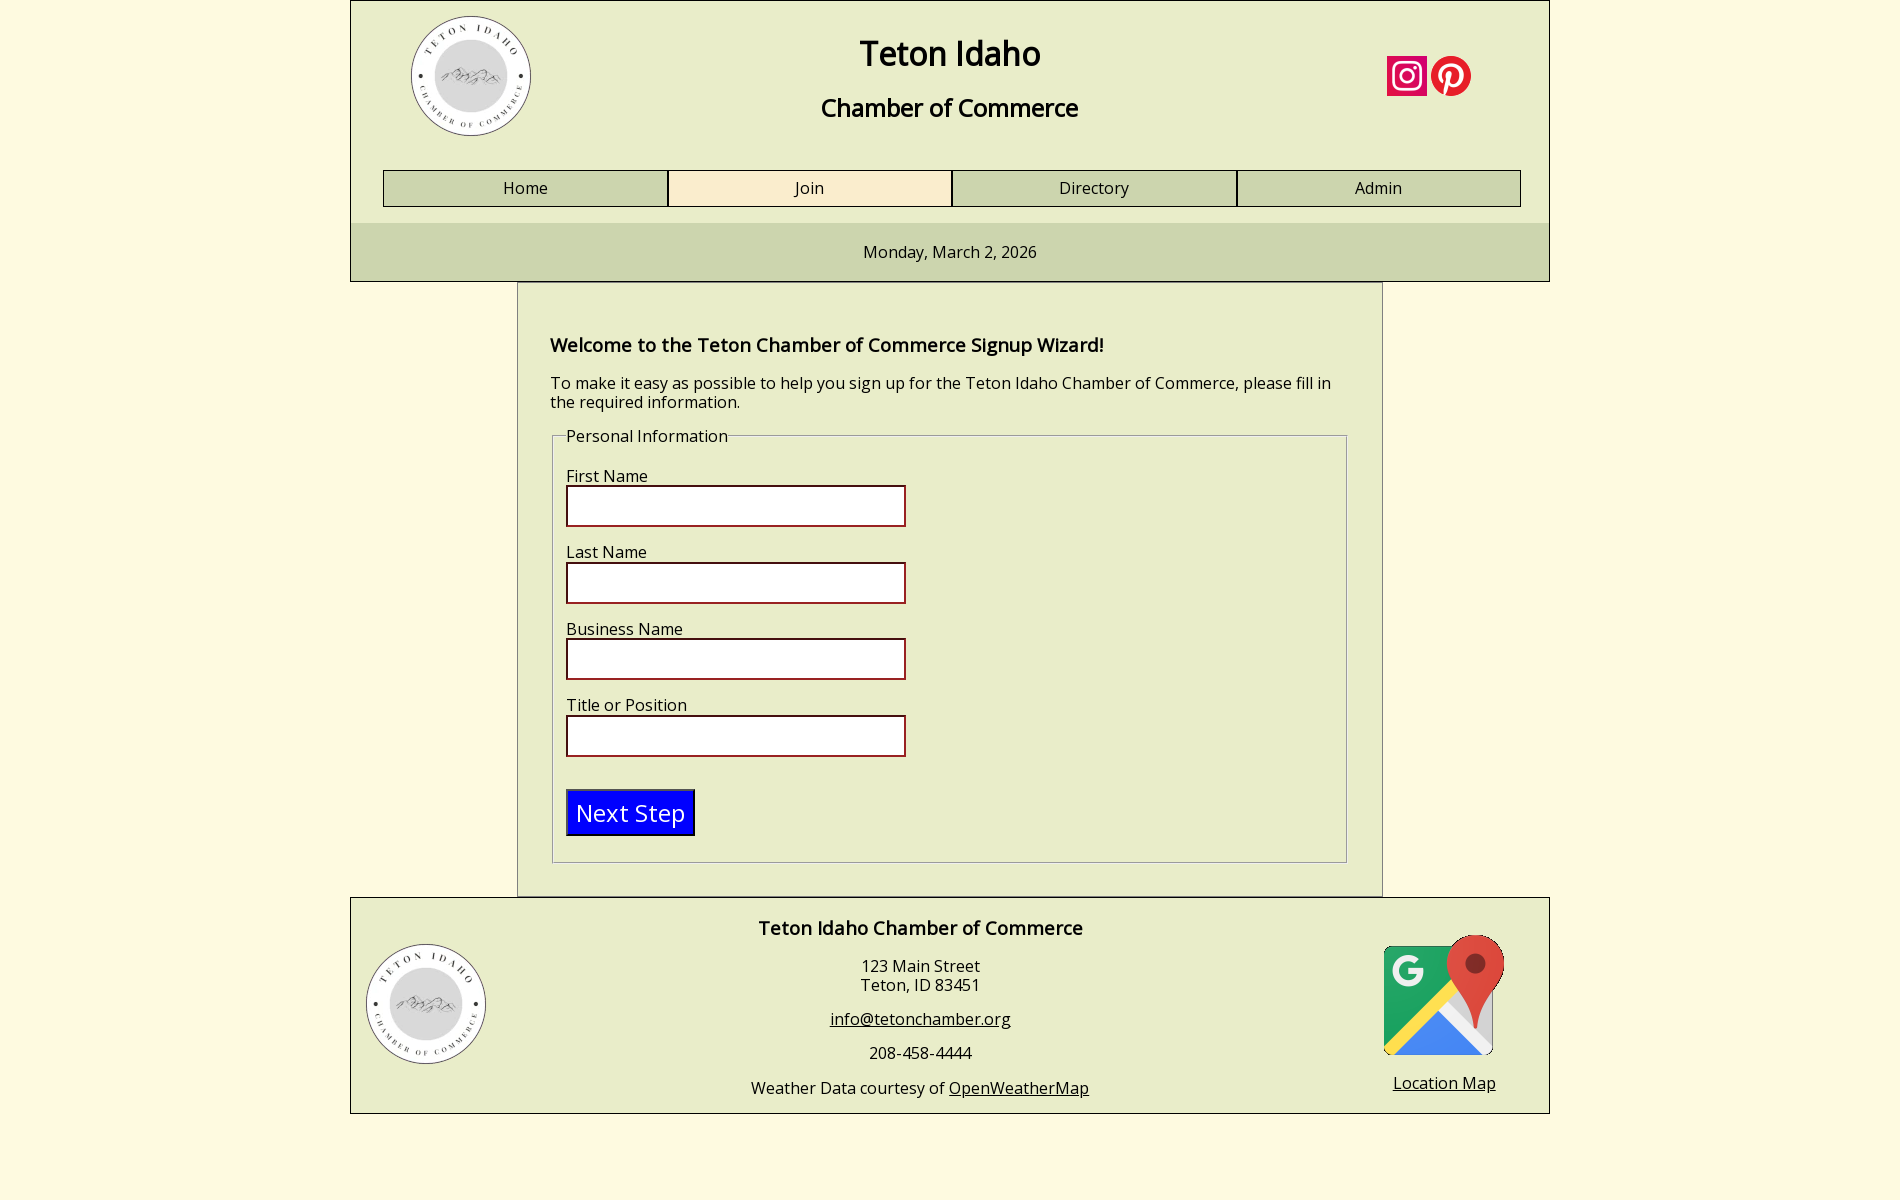

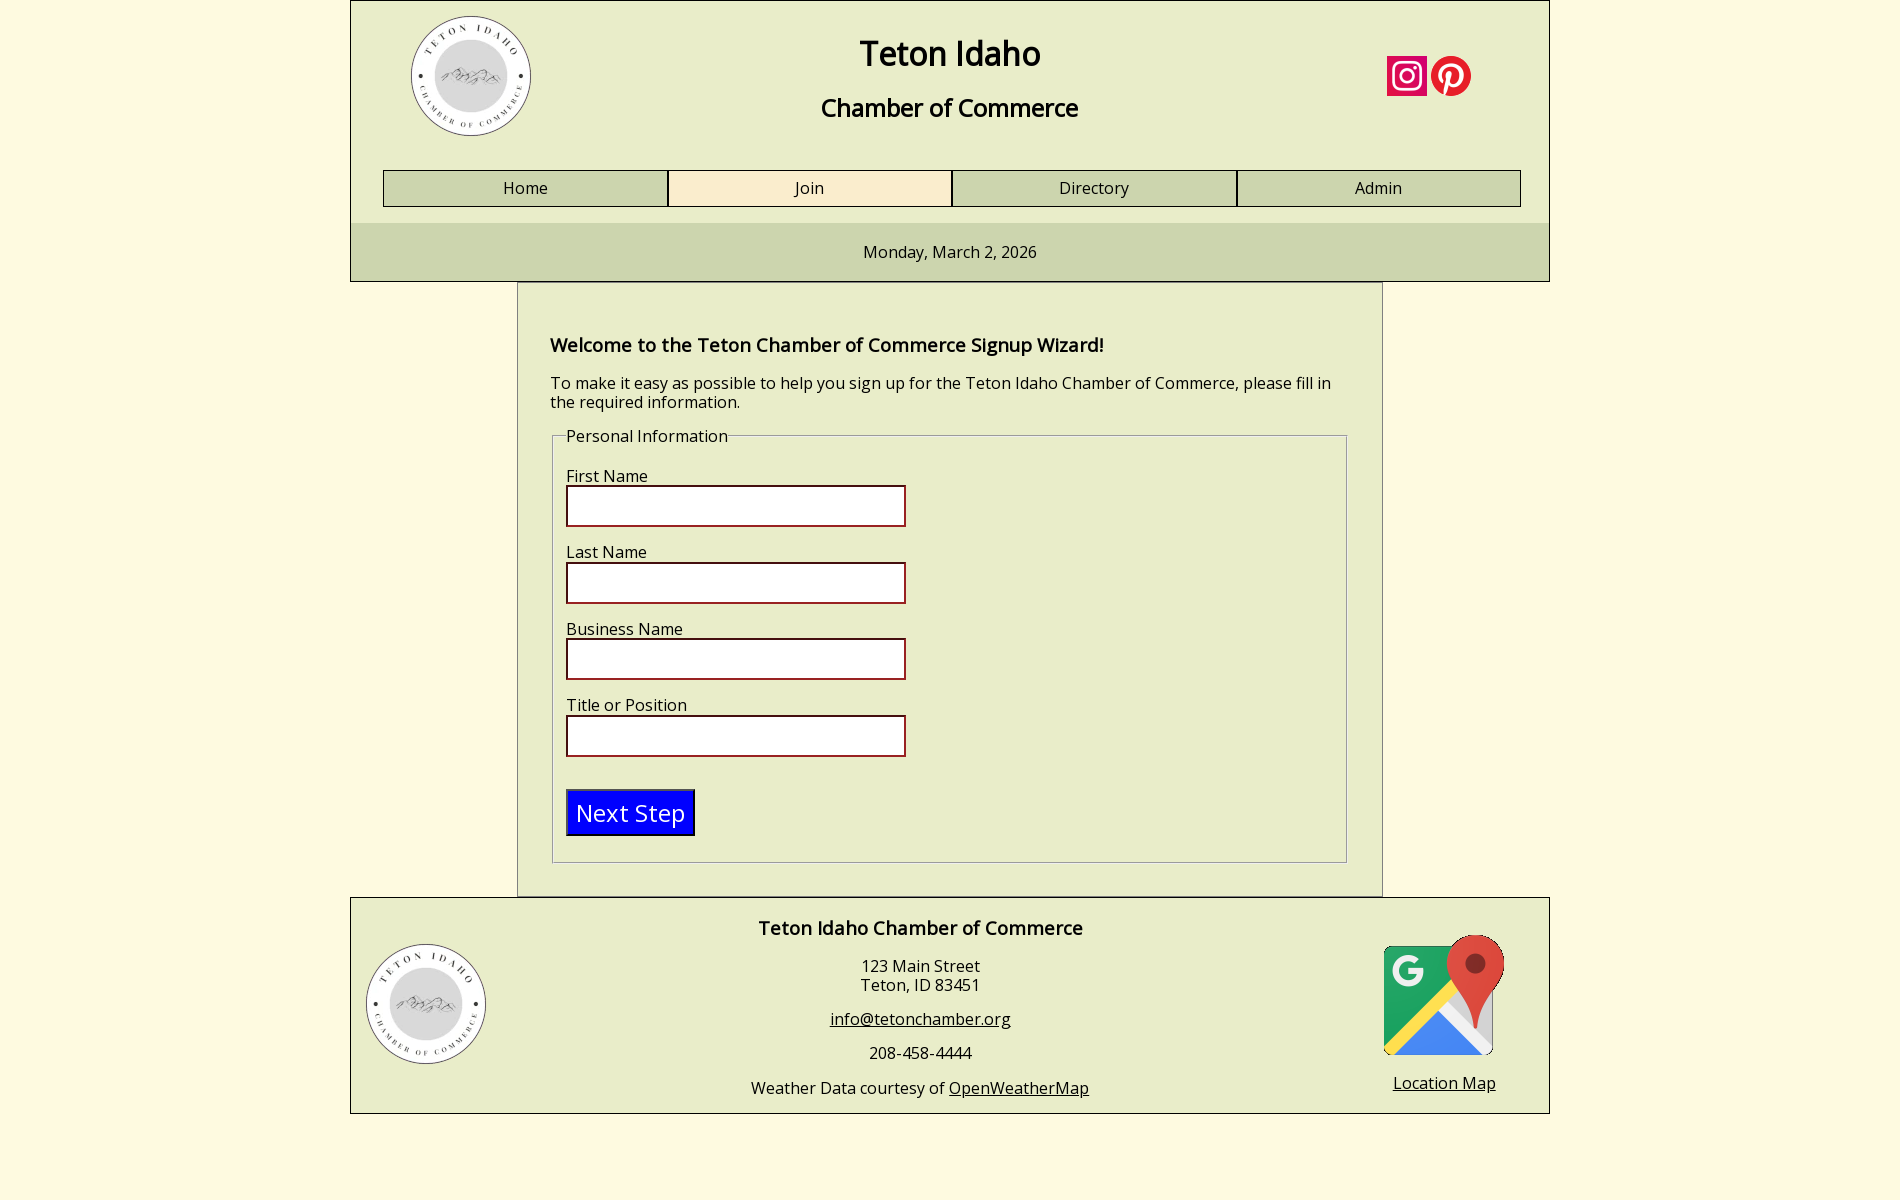